Tests dropdown functionality by navigating to the dropdown page, selecting an option, and verifying the selection

Starting URL: http://the-internet.herokuapp.com

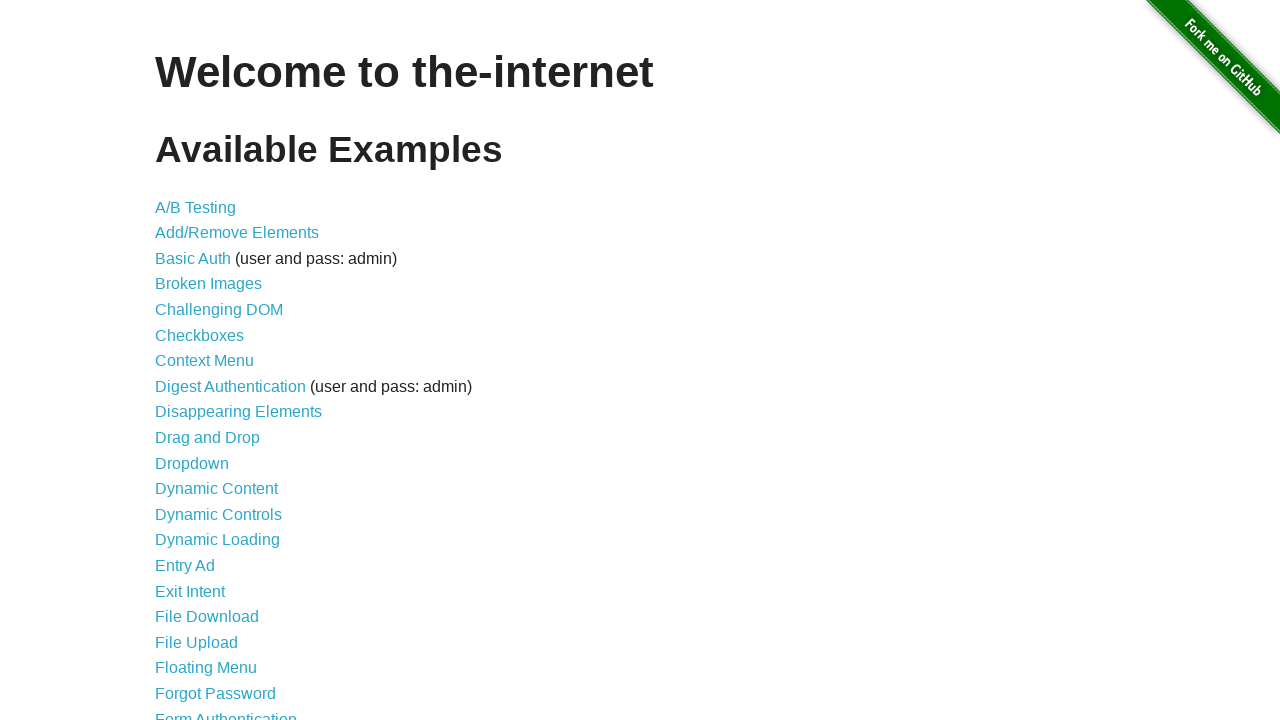

Clicked on Dropdown link to navigate to dropdown page at (192, 463) on text=Dropdown
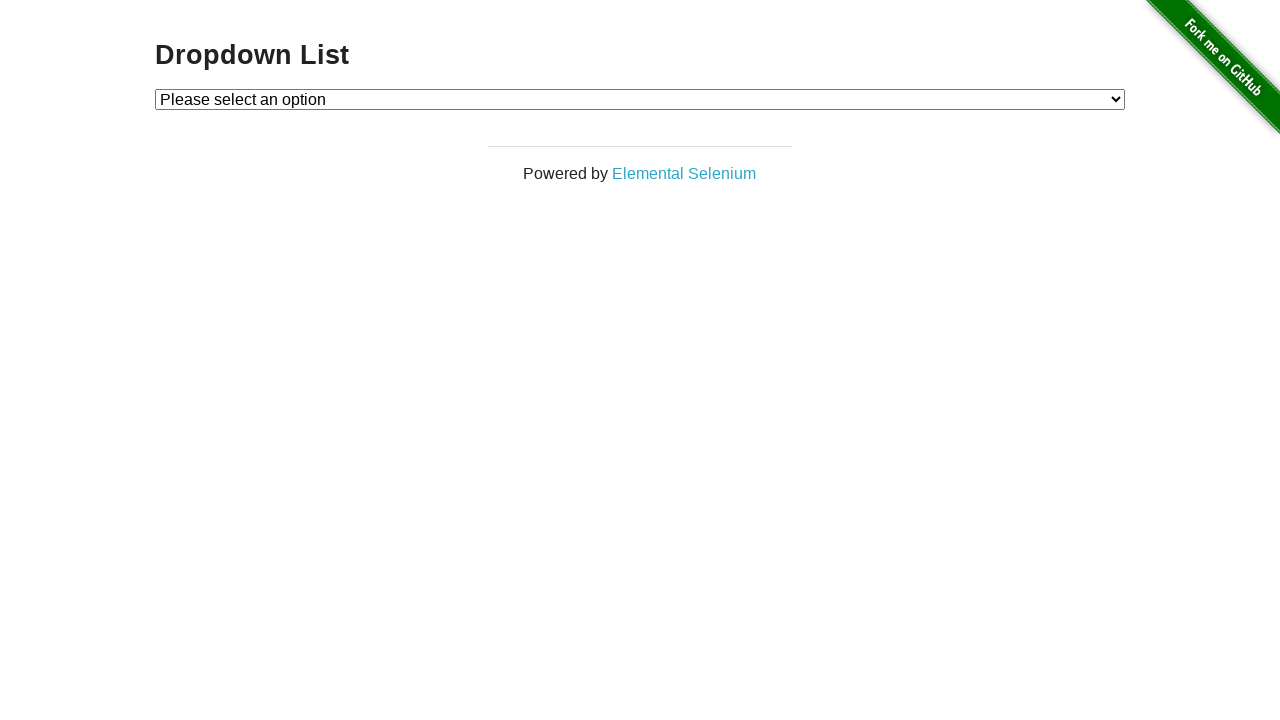

Selected Option 2 from dropdown on #dropdown
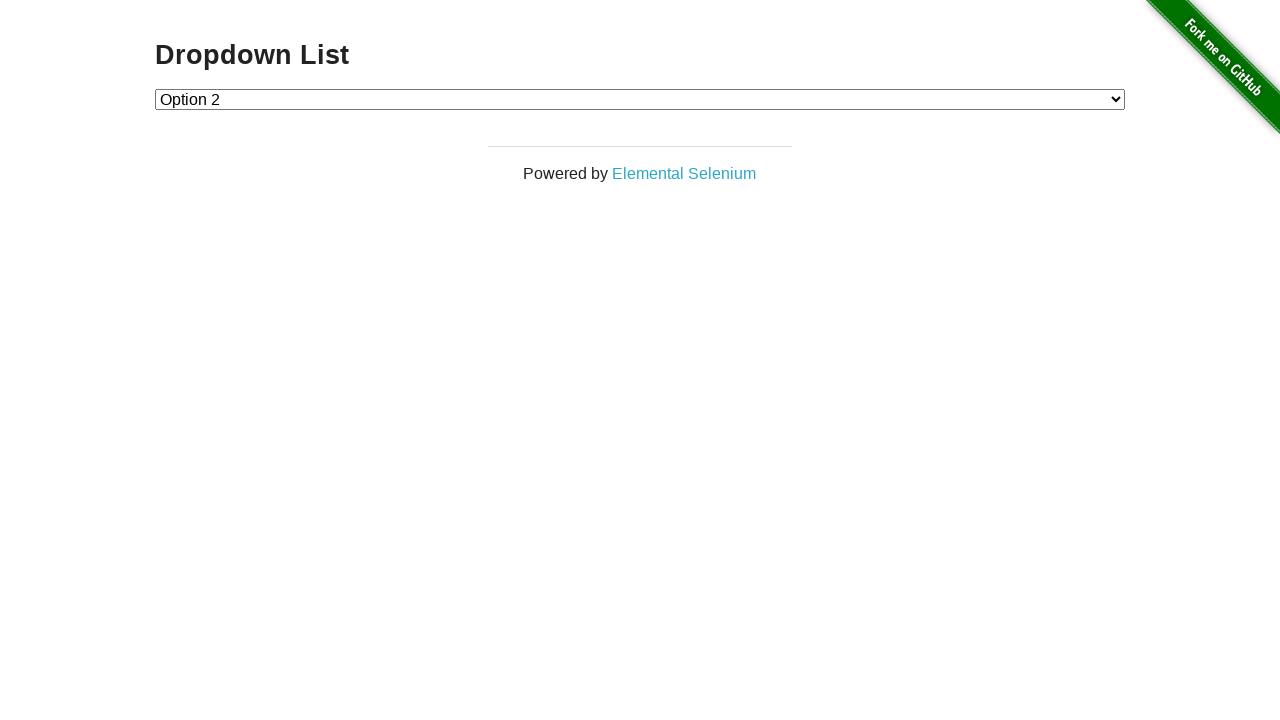

Verified dropdown element is present
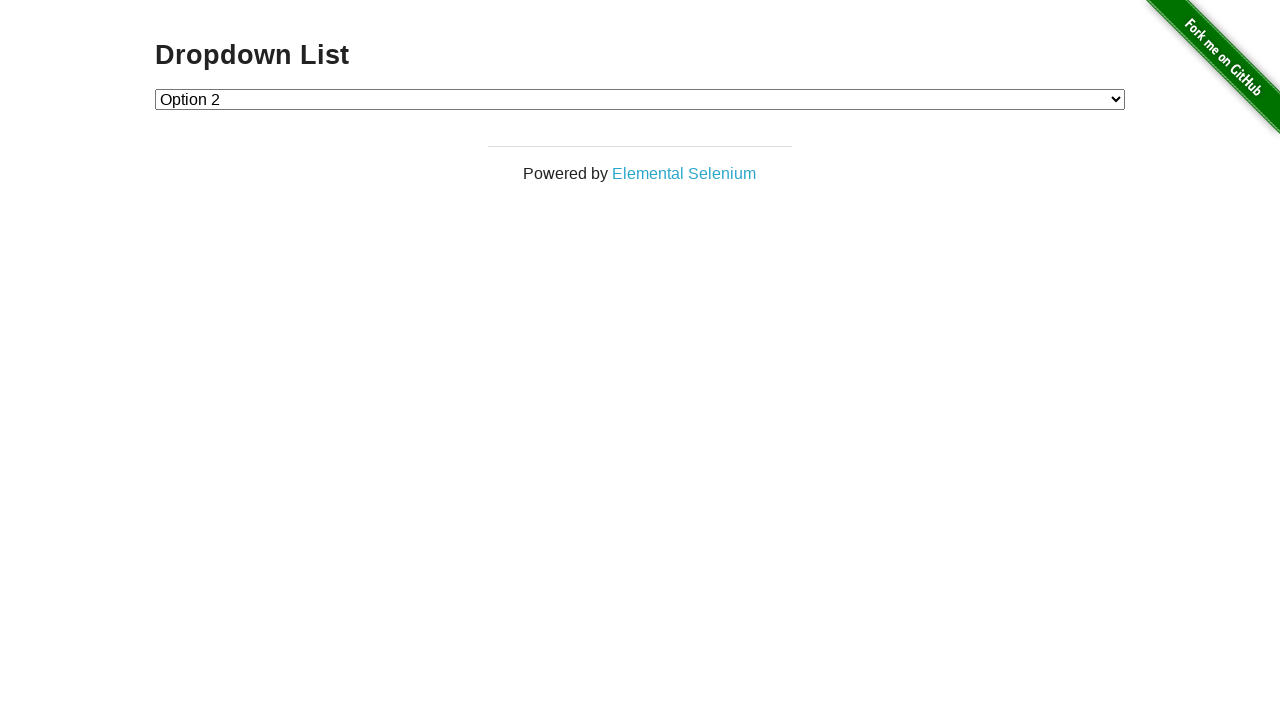

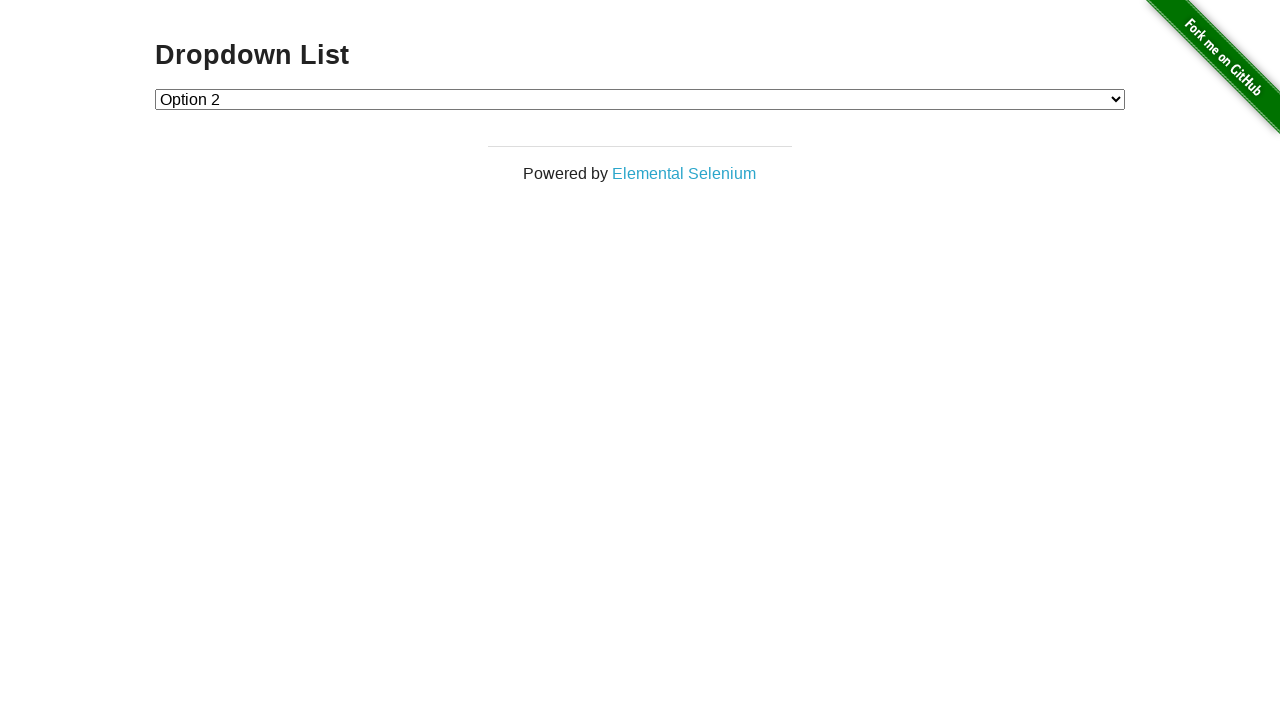